Tests e-commerce functionality by searching for products, adding a specific item to cart, and proceeding through checkout flow

Starting URL: https://rahulshettyacademy.com/seleniumPractise/#/

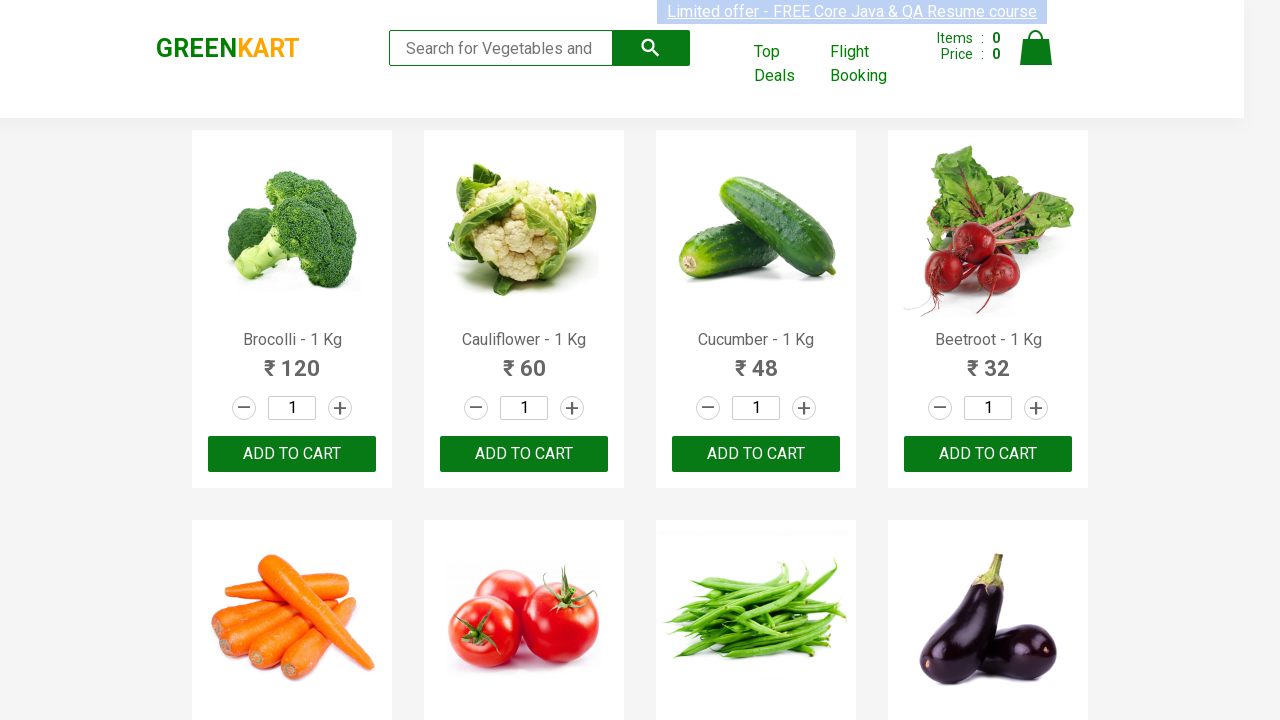

Navigated to e-commerce practice site
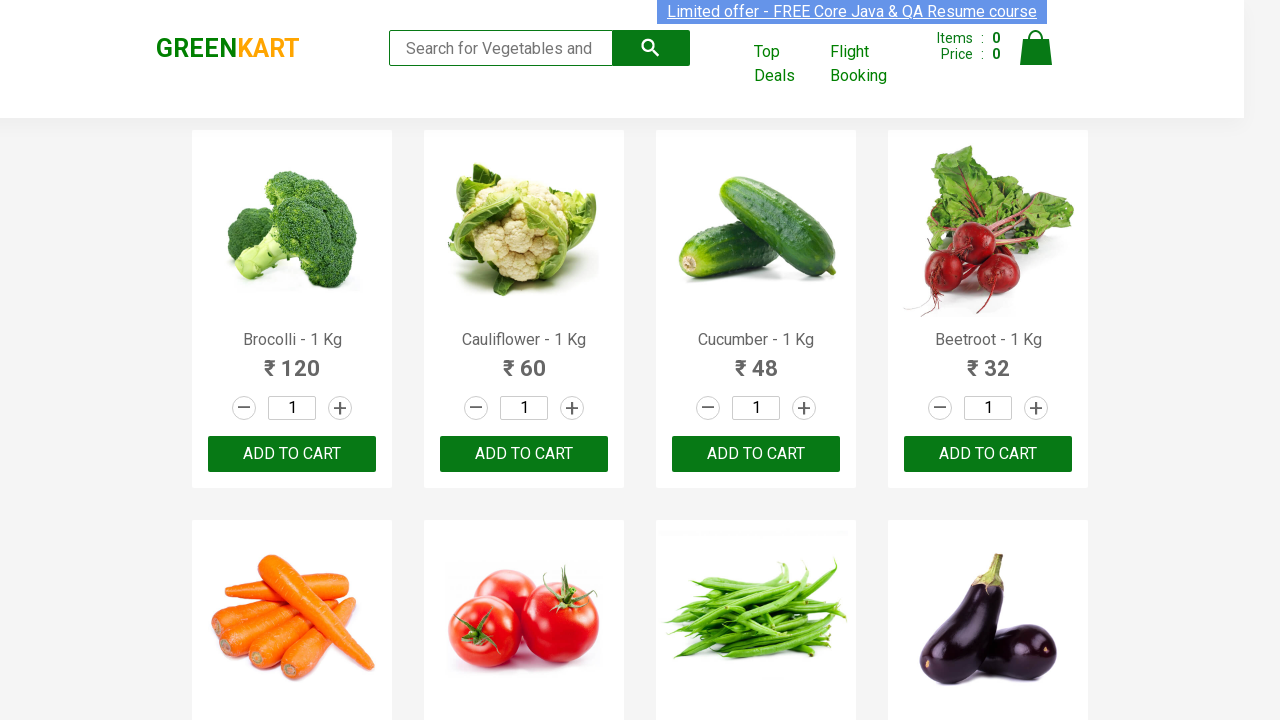

Filled search field with 'ca' to find products on input[type='search']
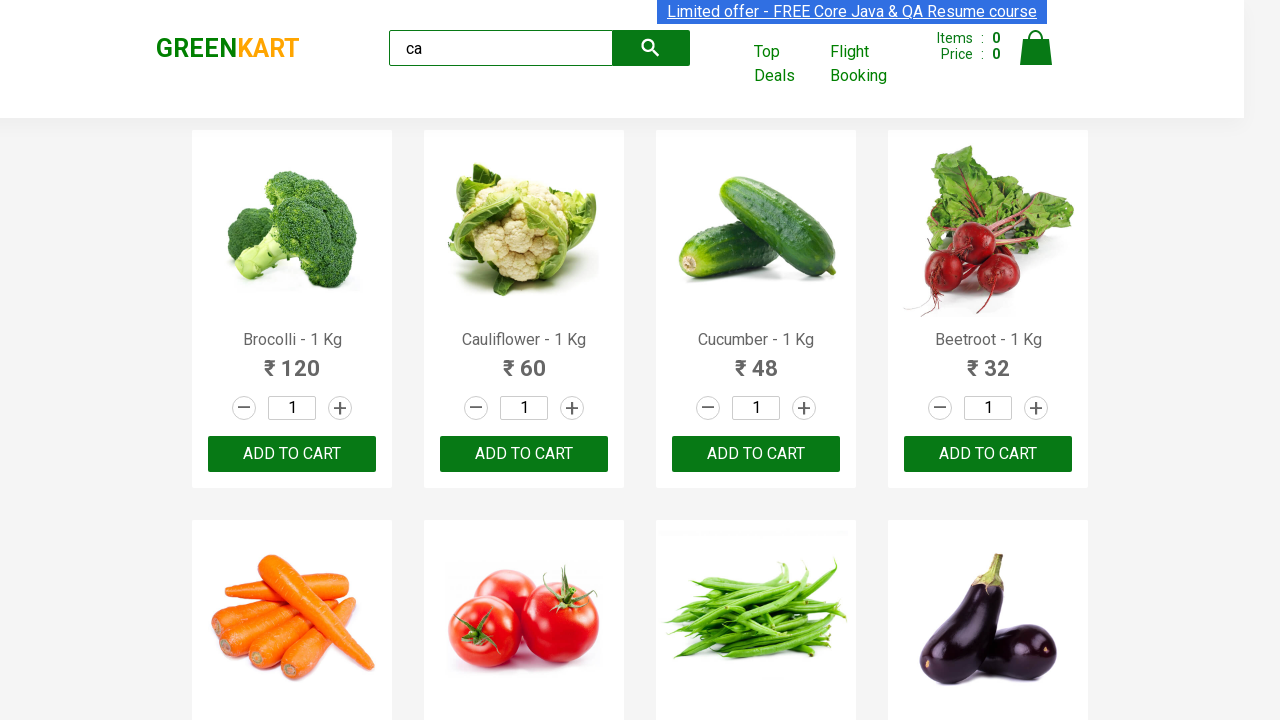

Waited for products to load
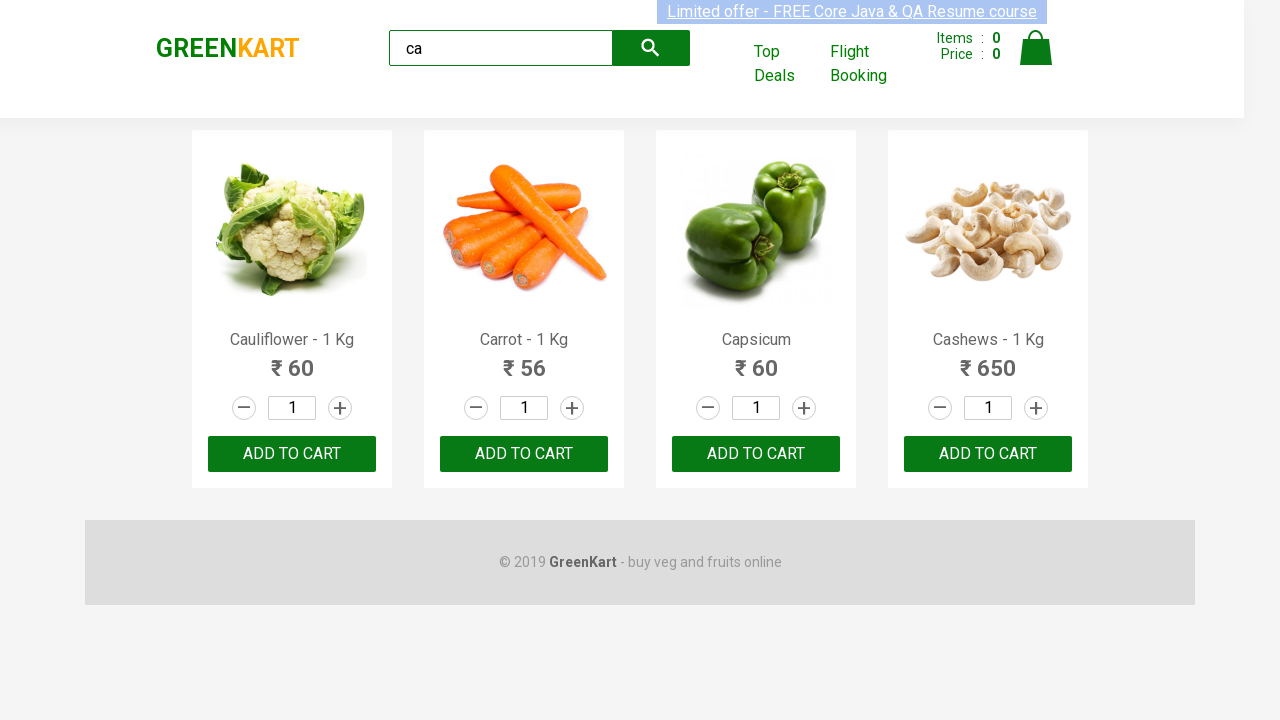

Retrieved list of products from search results
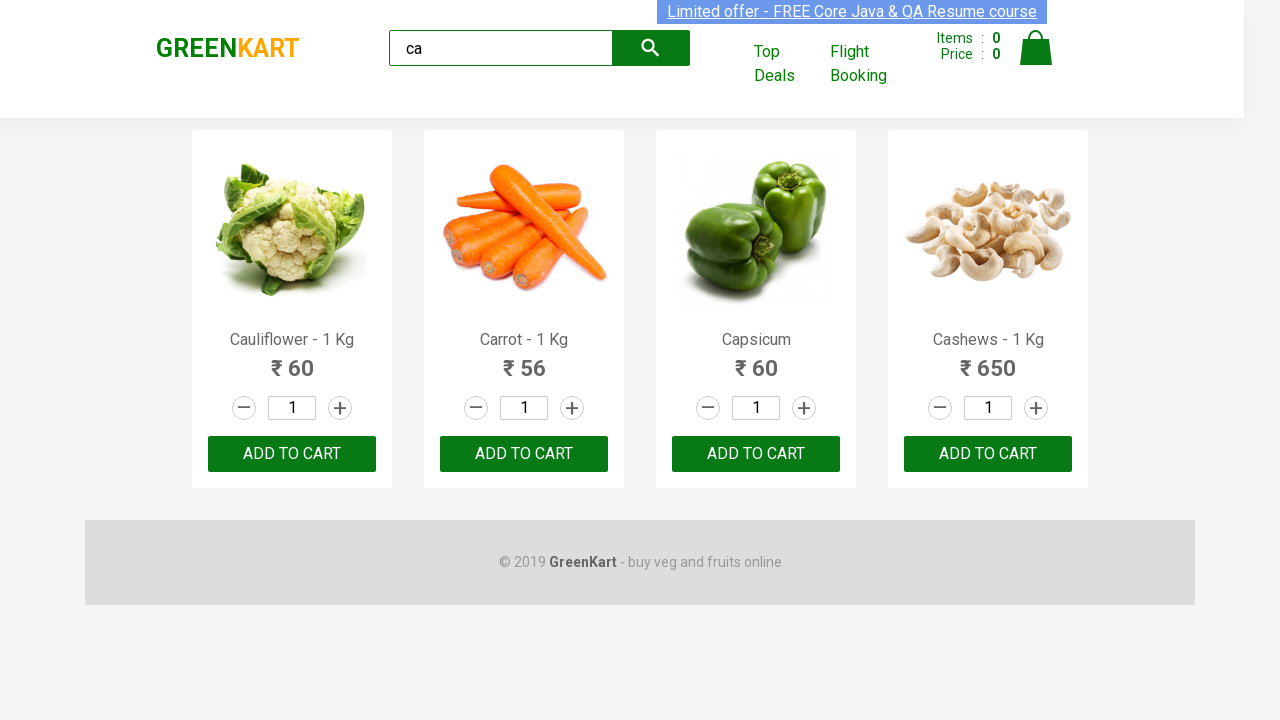

Found Cashews product and clicked add to cart button at (988, 454) on .products .product >> nth=3 >> button
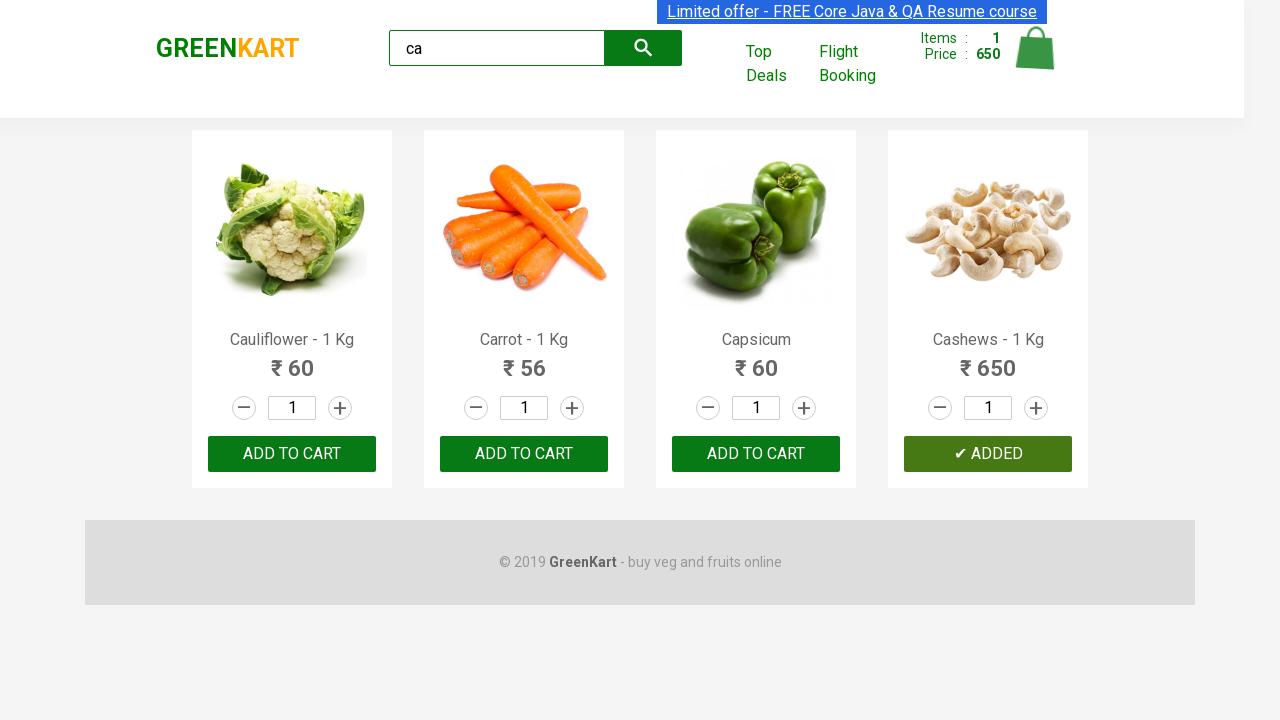

Clicked on cart icon to view cart at (1036, 48) on .cart-icon > img
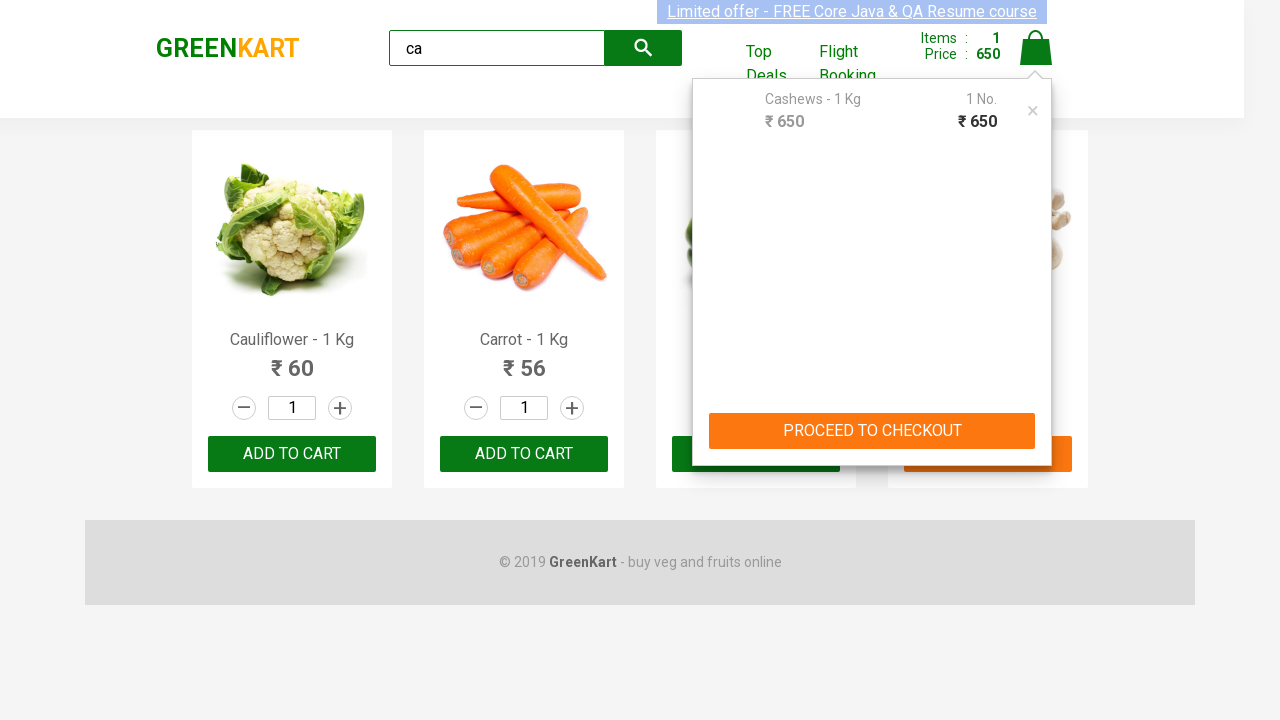

Clicked PROCEED TO CHECKOUT button at (872, 431) on internal:text="PROCEED TO CHECKOUT"i
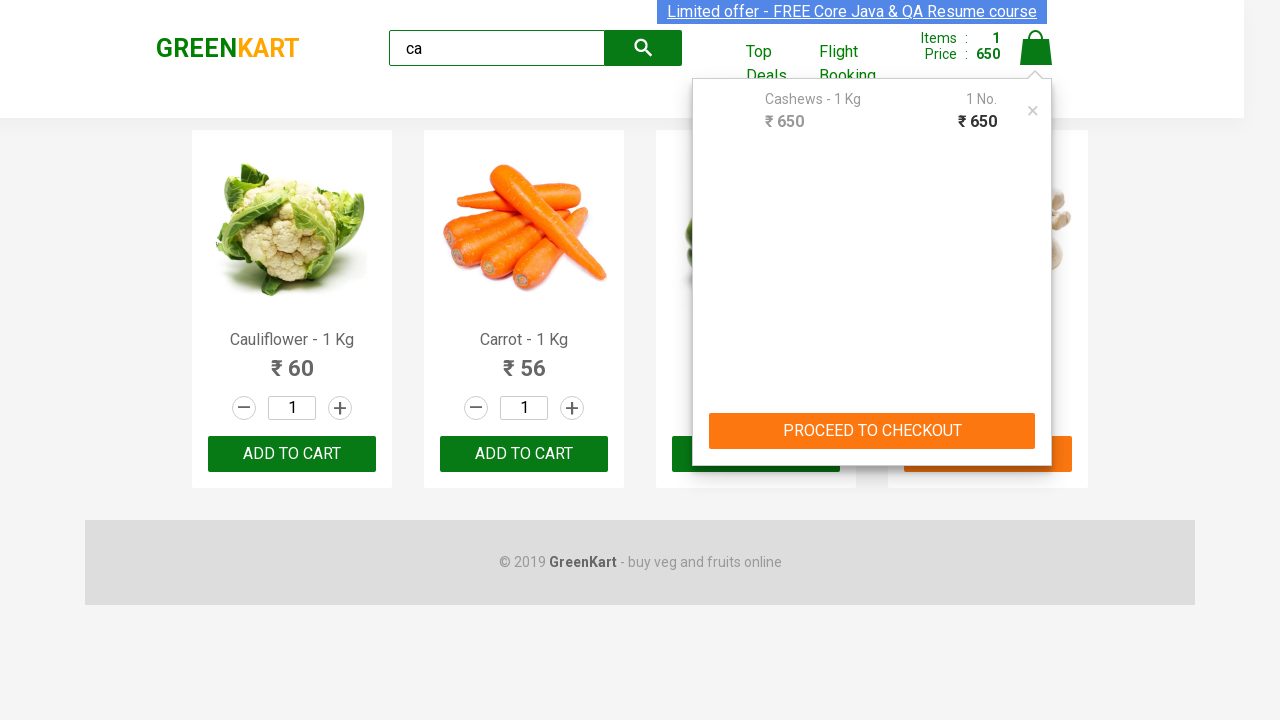

Clicked Place Order button to complete checkout at (1036, 420) on internal:text="Place Order"i
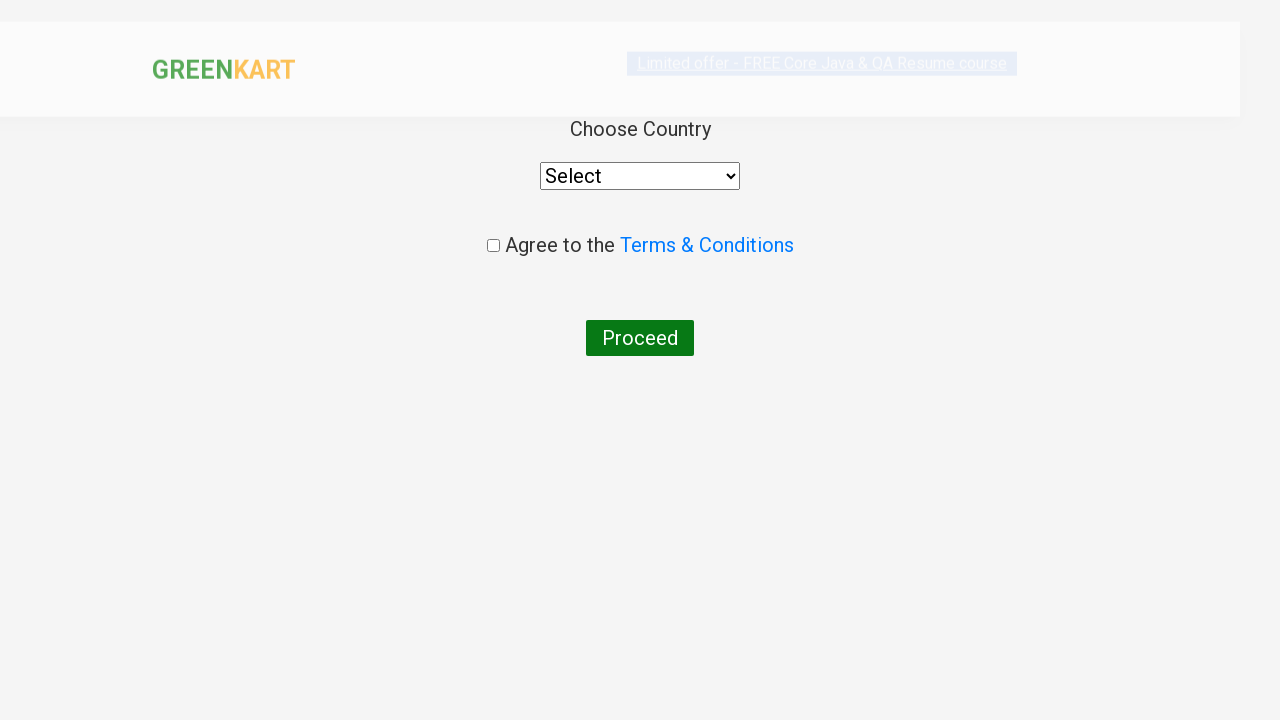

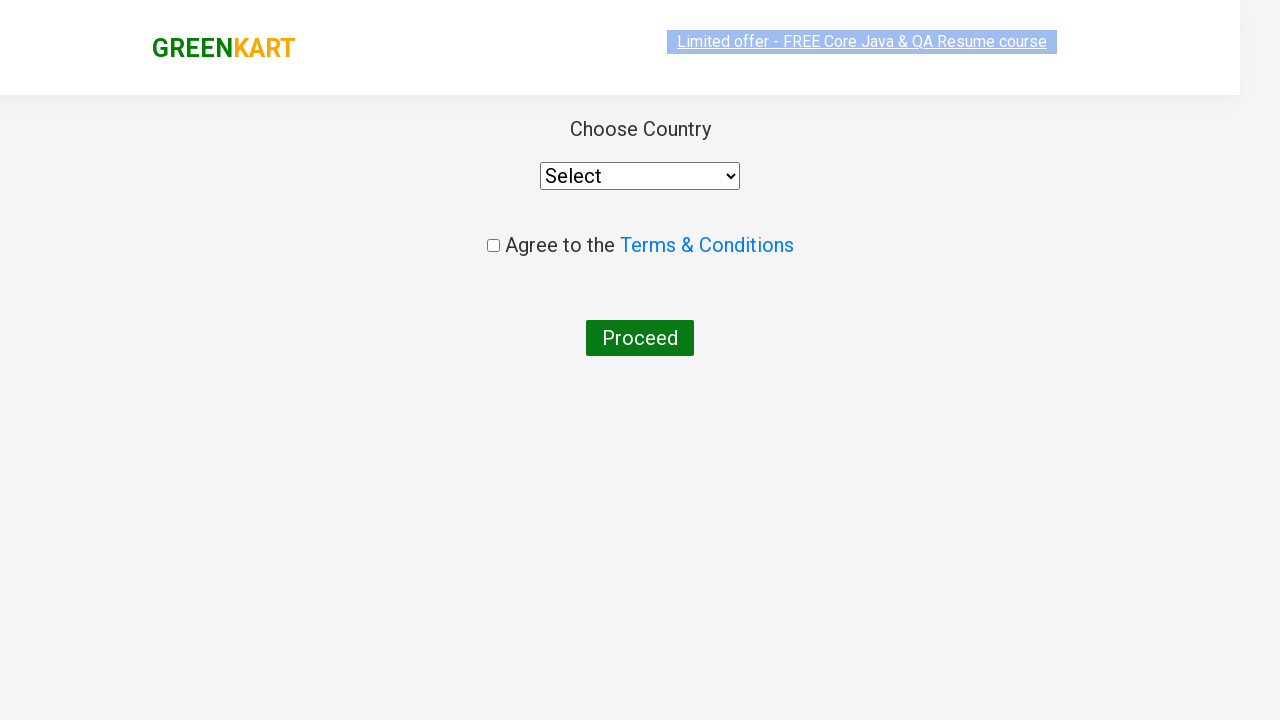